Navigates to Mercury Travels homepage and verifies that navigation links are present on the page

Starting URL: https://www.mercurytravels.co.in/

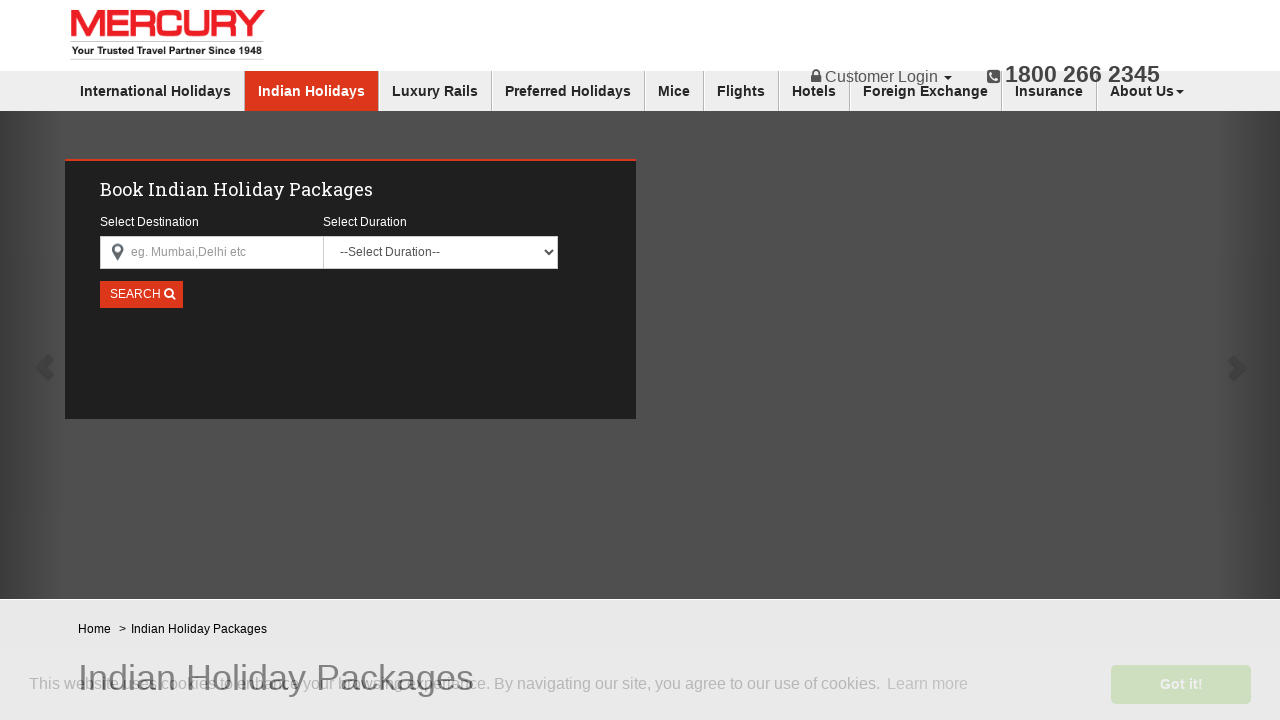

Waited for navigation links to load on Mercury Travels homepage
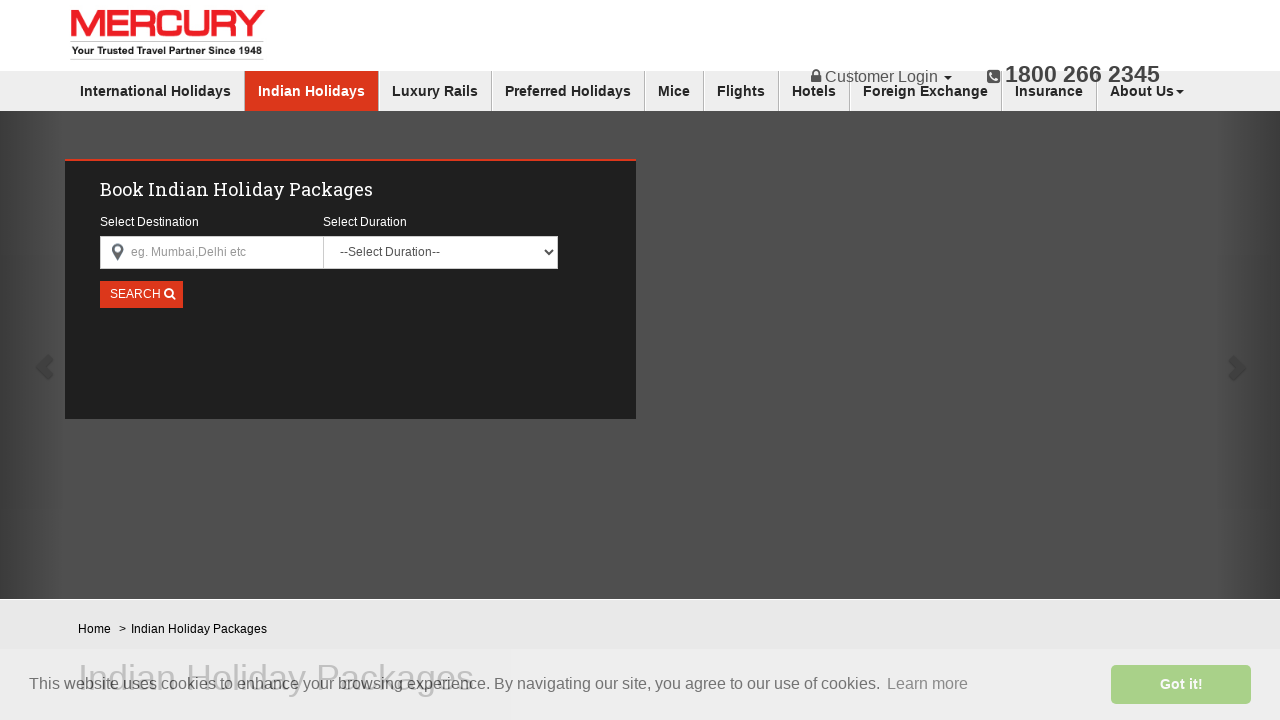

Located all navigation links on the page
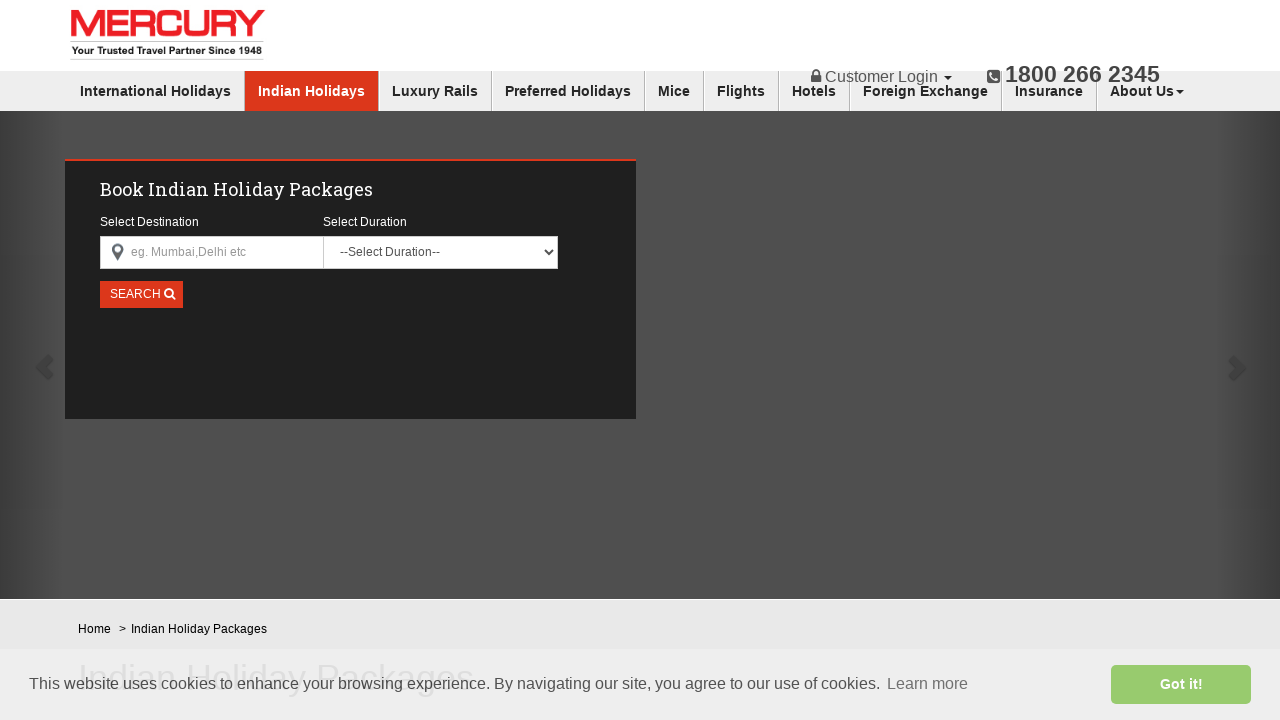

Verified first navigation link is visible
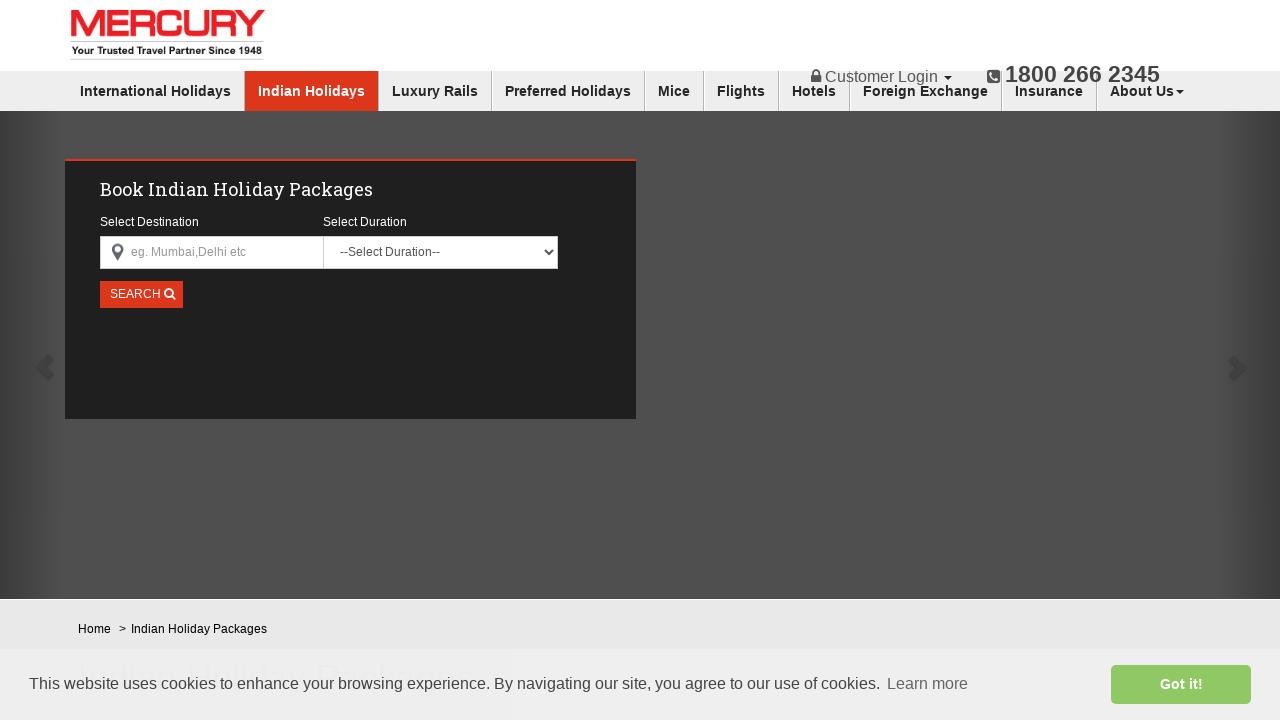

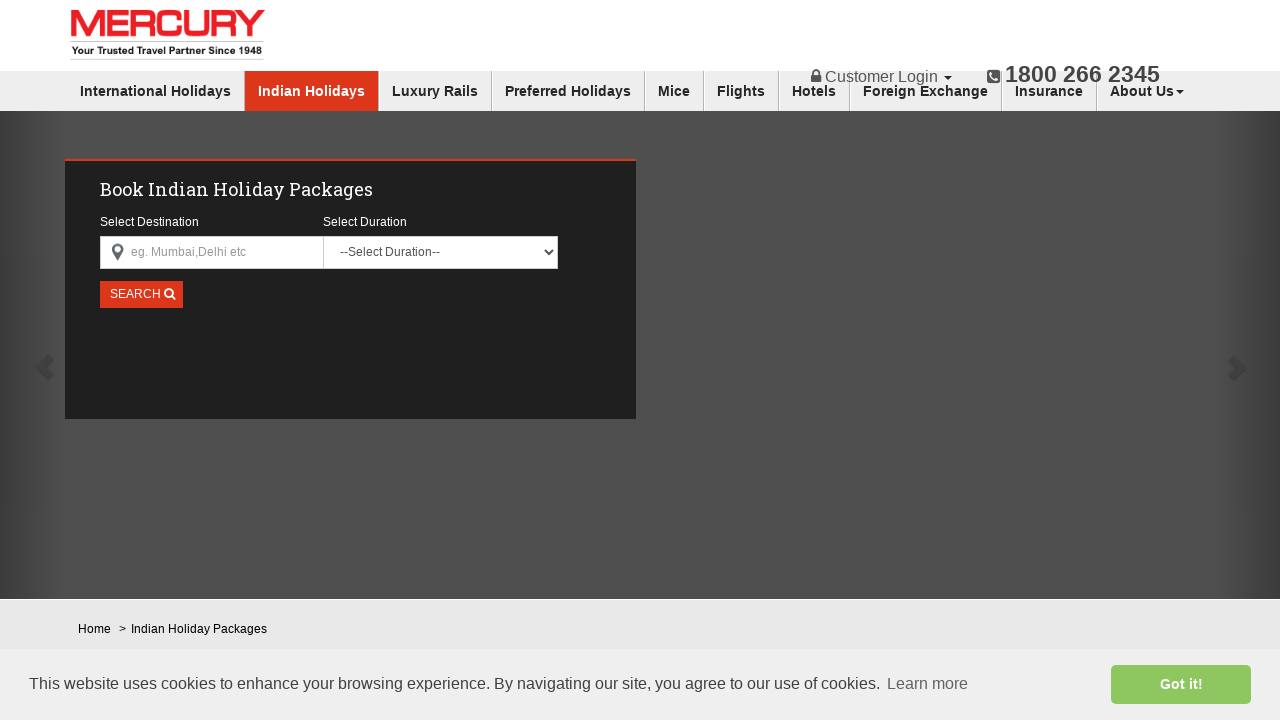